Tests alert handling functionality by triggering different types of alerts (accept and dismiss) on a practice automation page

Starting URL: https://rahulshettyacademy.com/AutomationPractice/

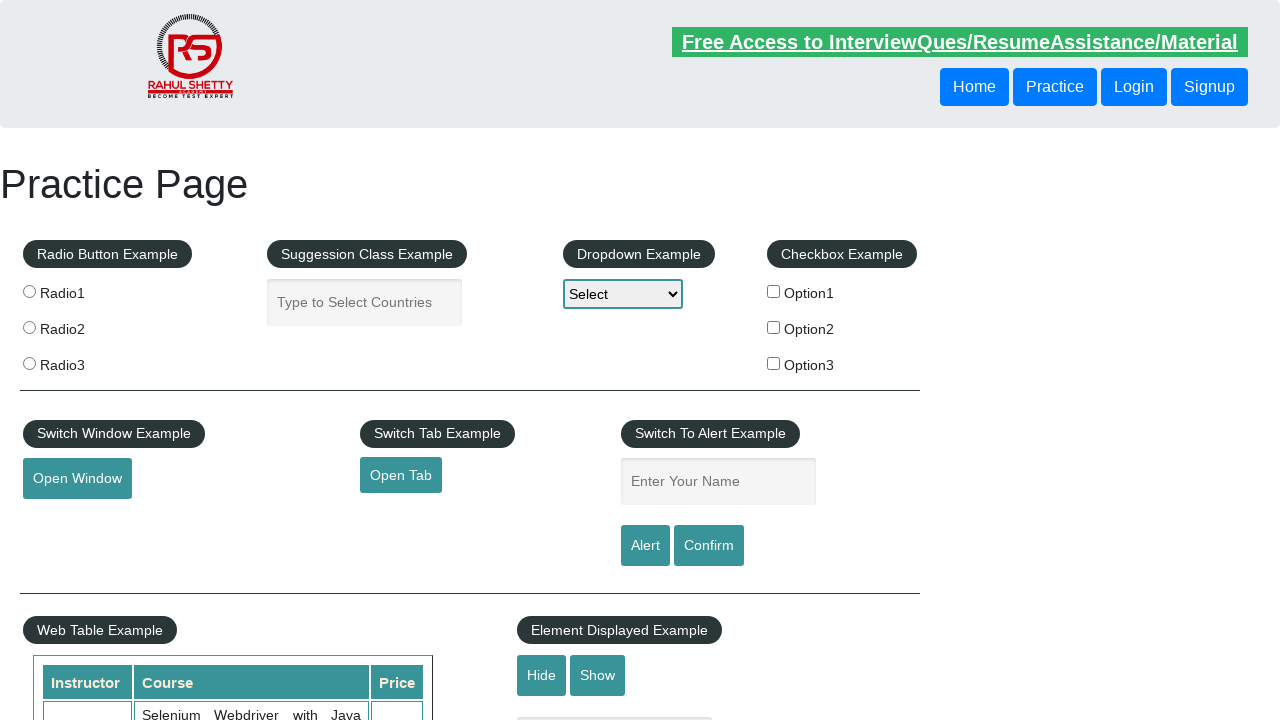

Filled name field with 'test text' on #name
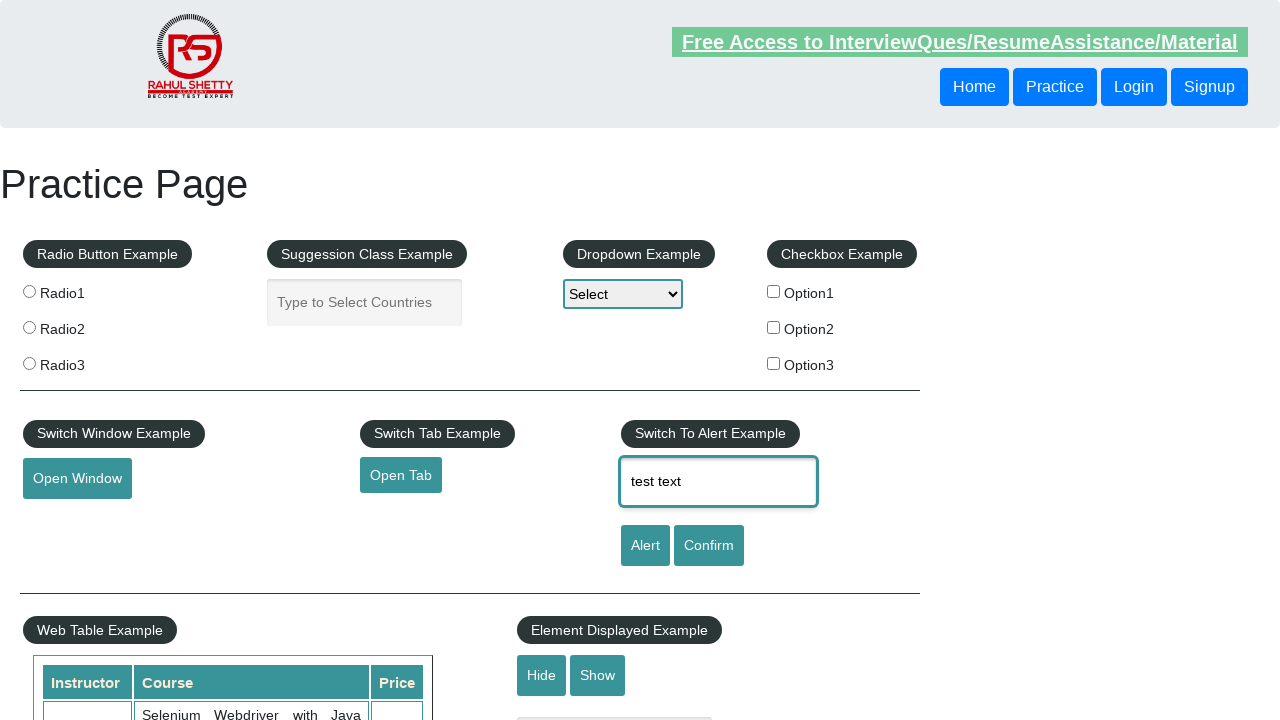

Clicked alert button at (645, 546) on [id='alertbtn']
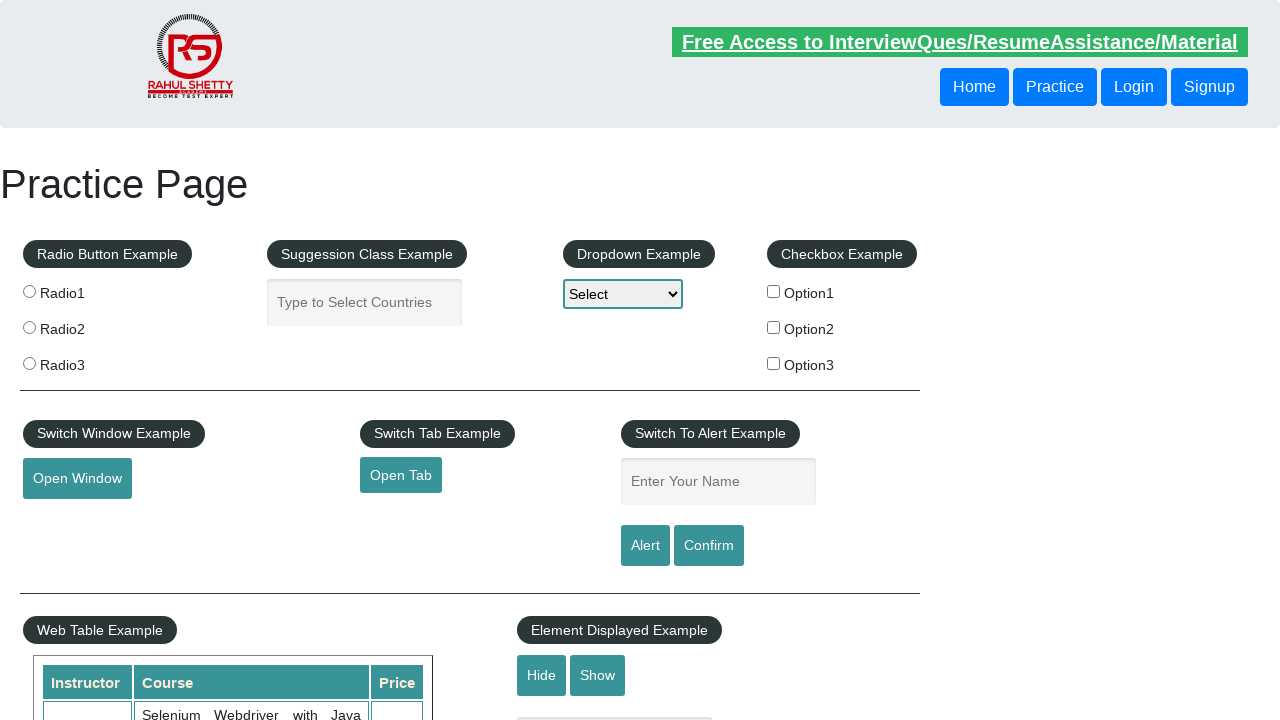

Accepted alert dialog
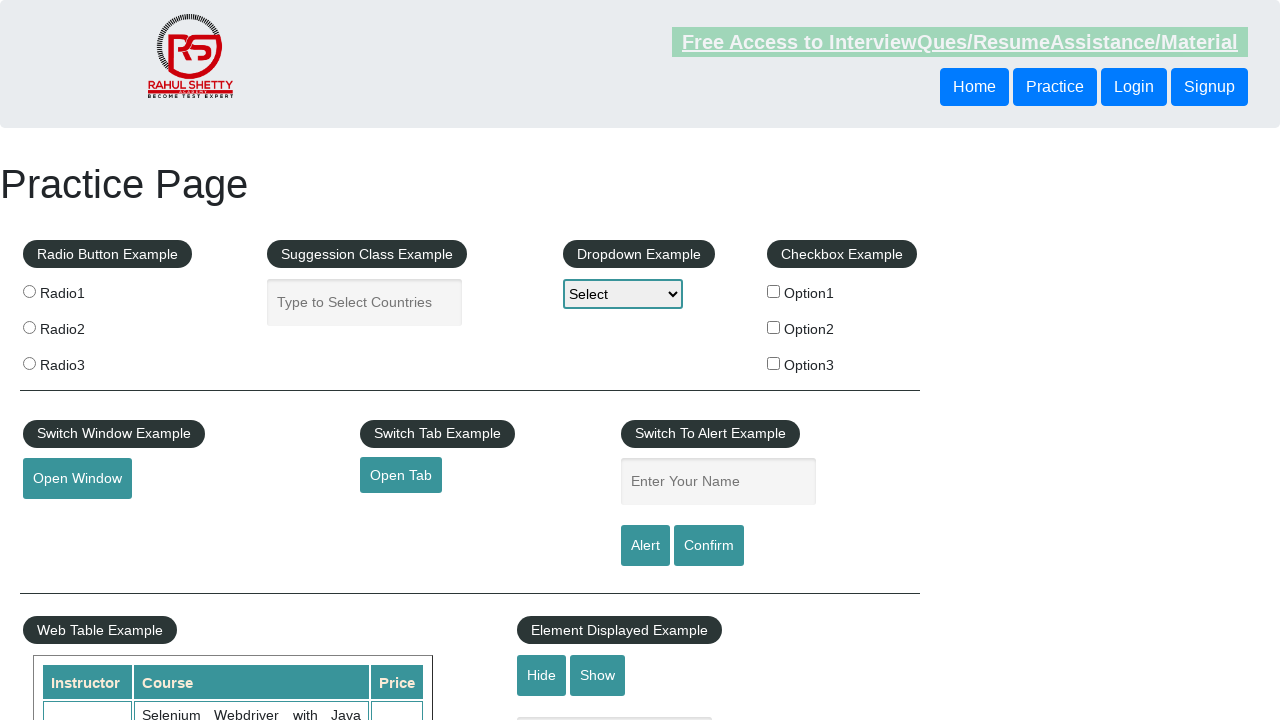

Clicked confirm button at (709, 546) on #confirmbtn
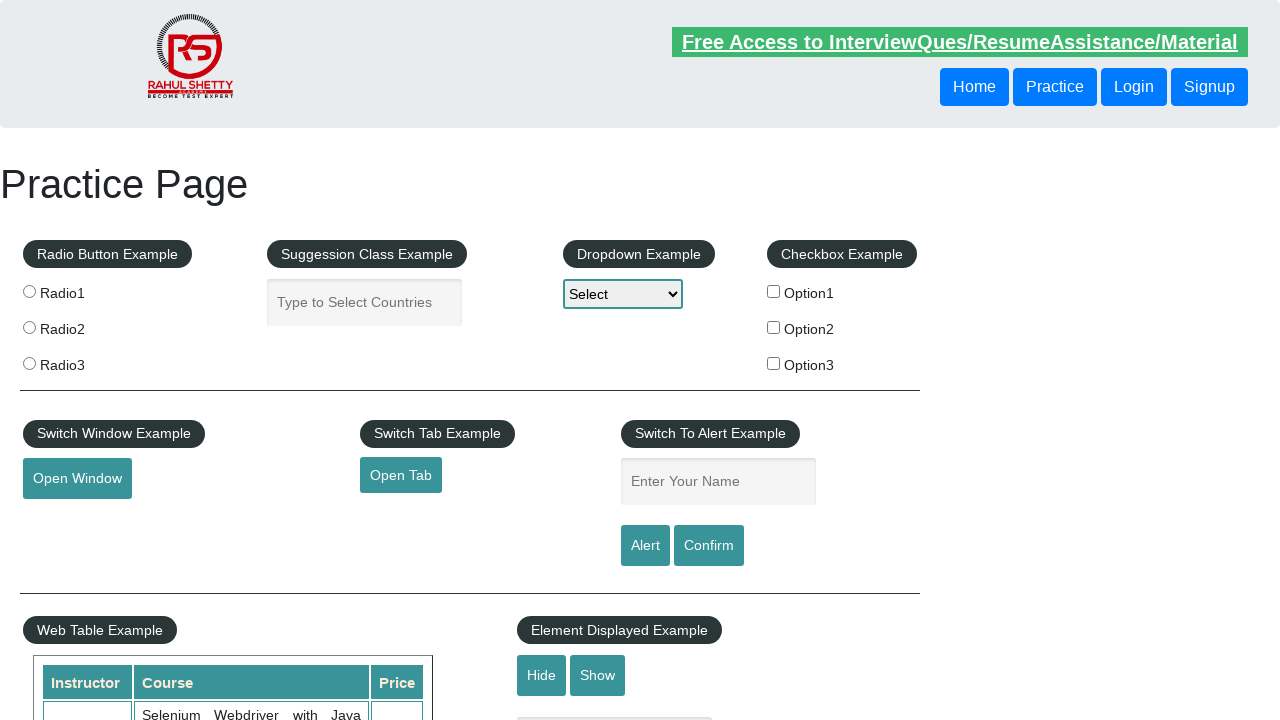

Dismissed alert dialog
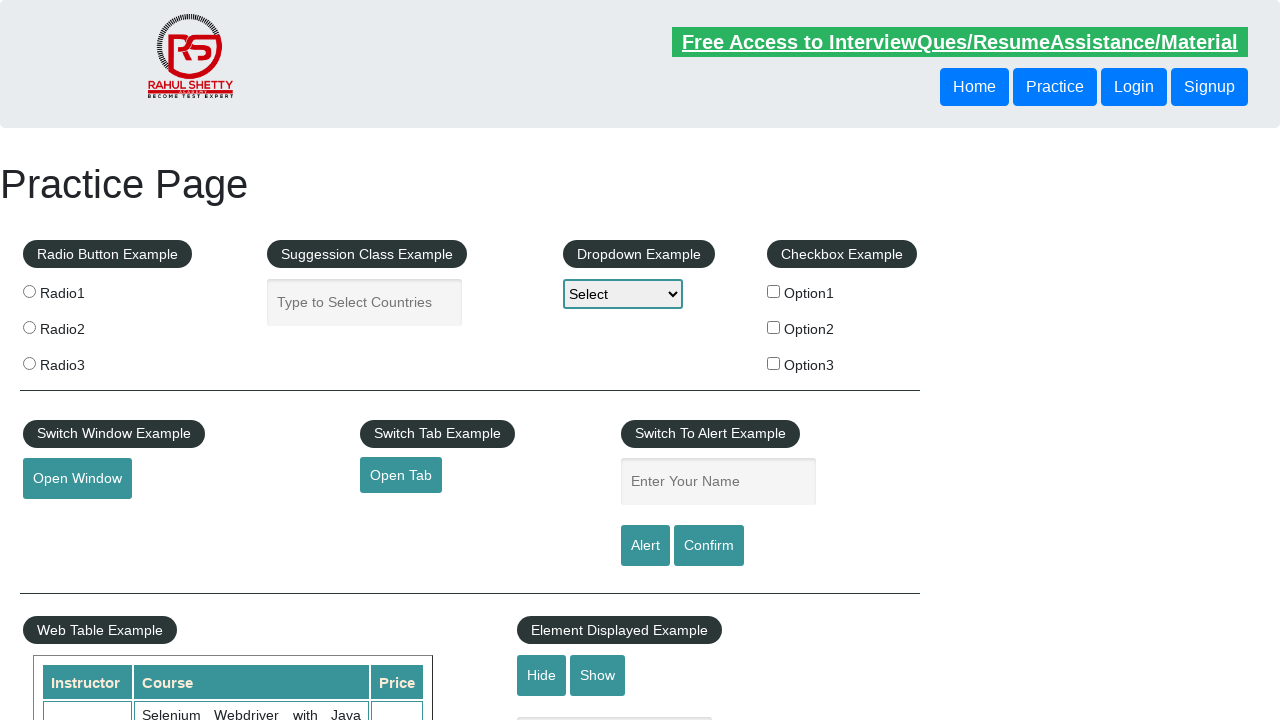

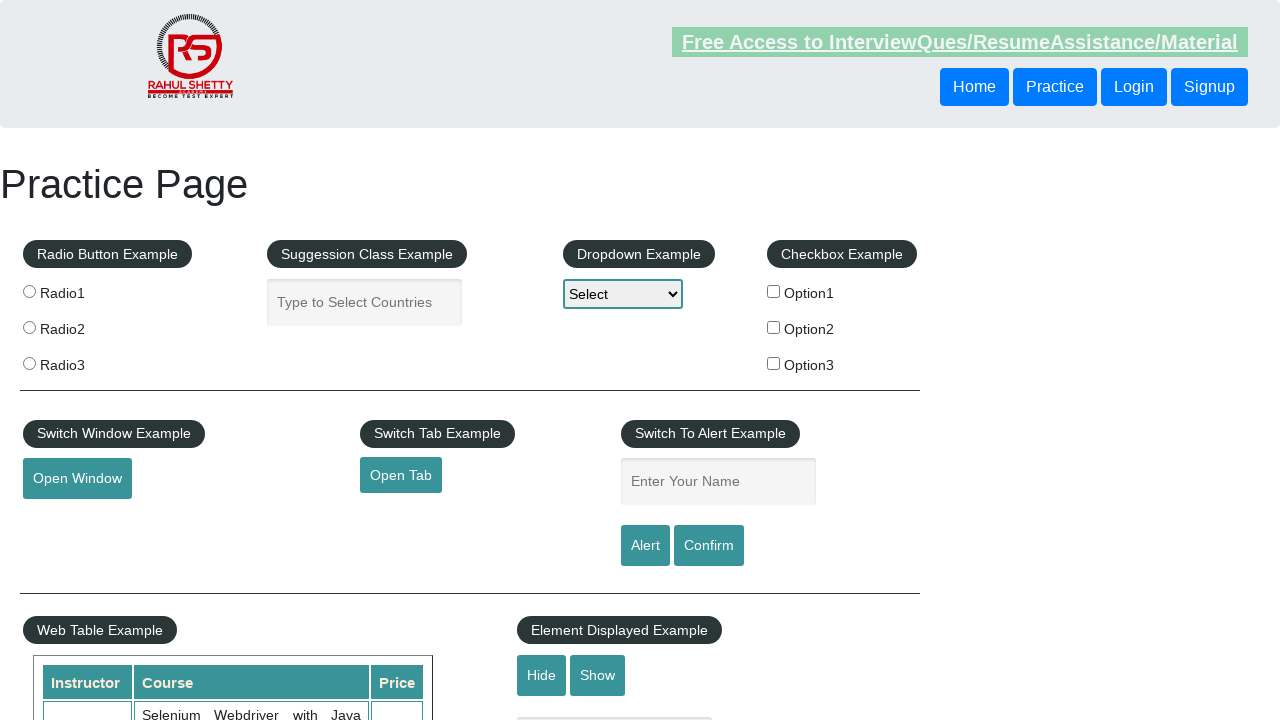